Tests that the site is served over HTTPS by verifying the protocol is https.

Starting URL: https://pangeafate.github.io/AgentiCV

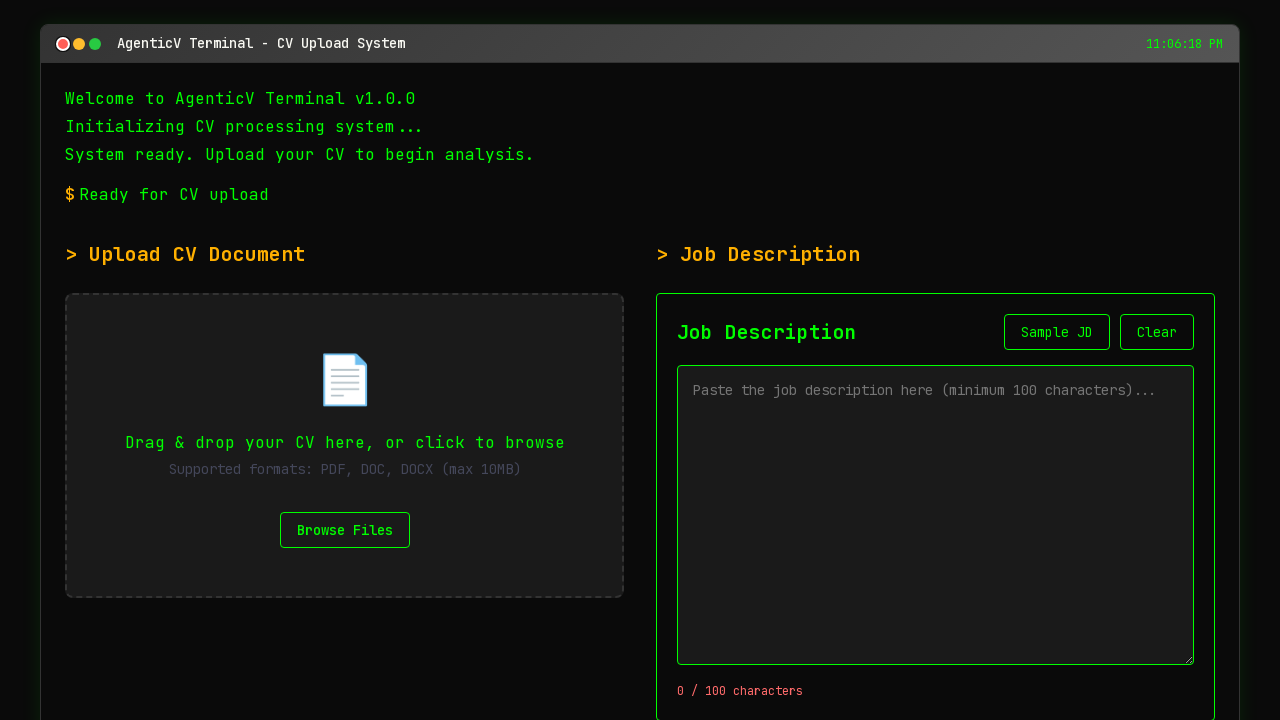

Waited for page to reach domcontentloaded state
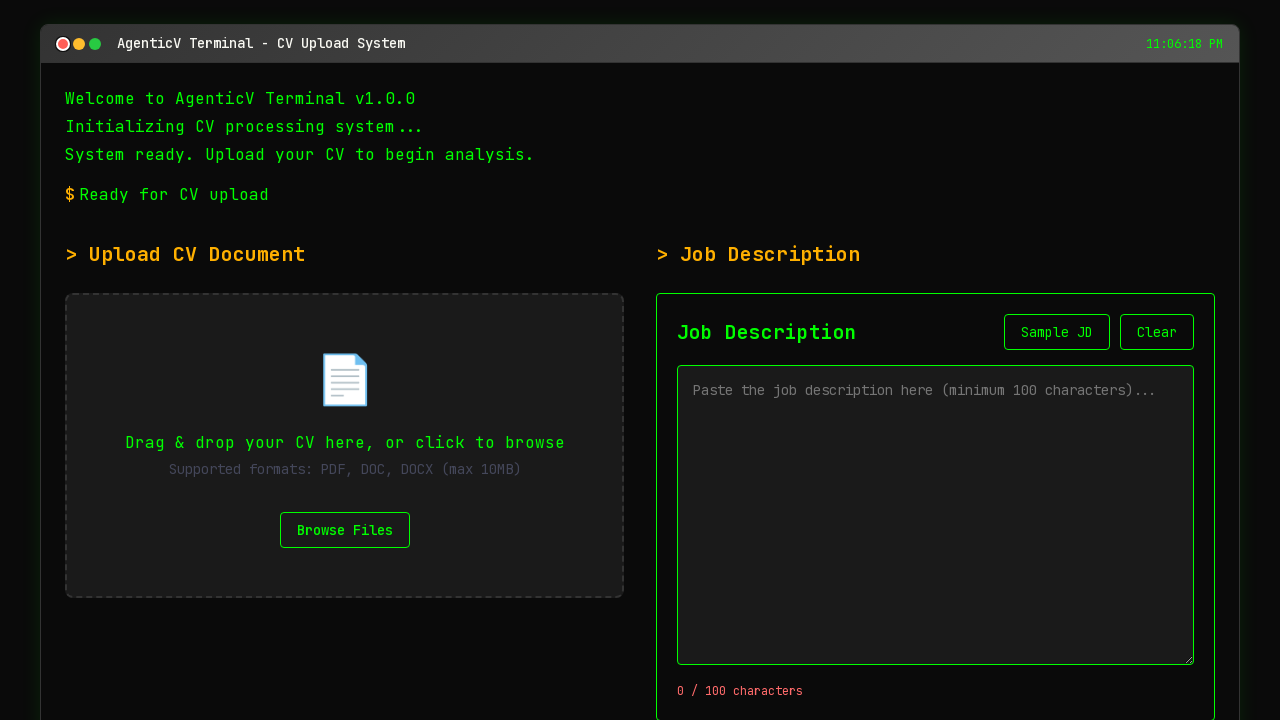

Retrieved window.location.protocol from page
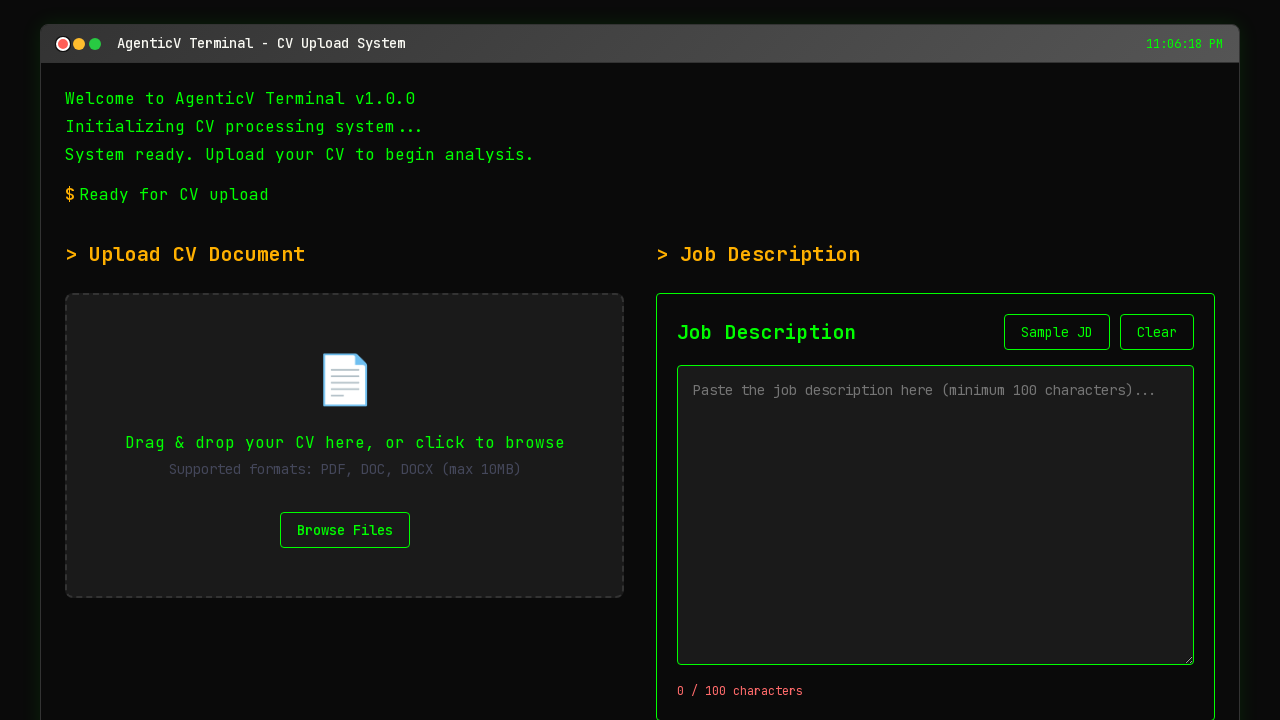

Verified that protocol is 'https:' - HTTPS configuration is correct
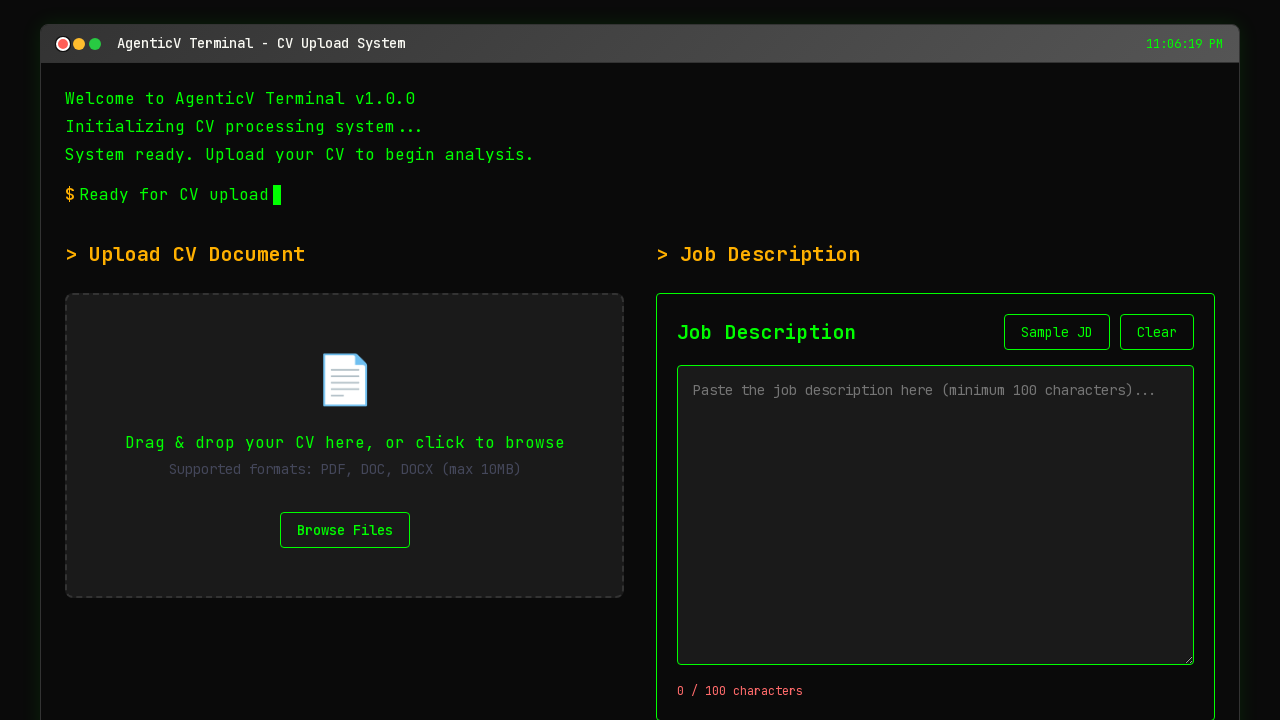

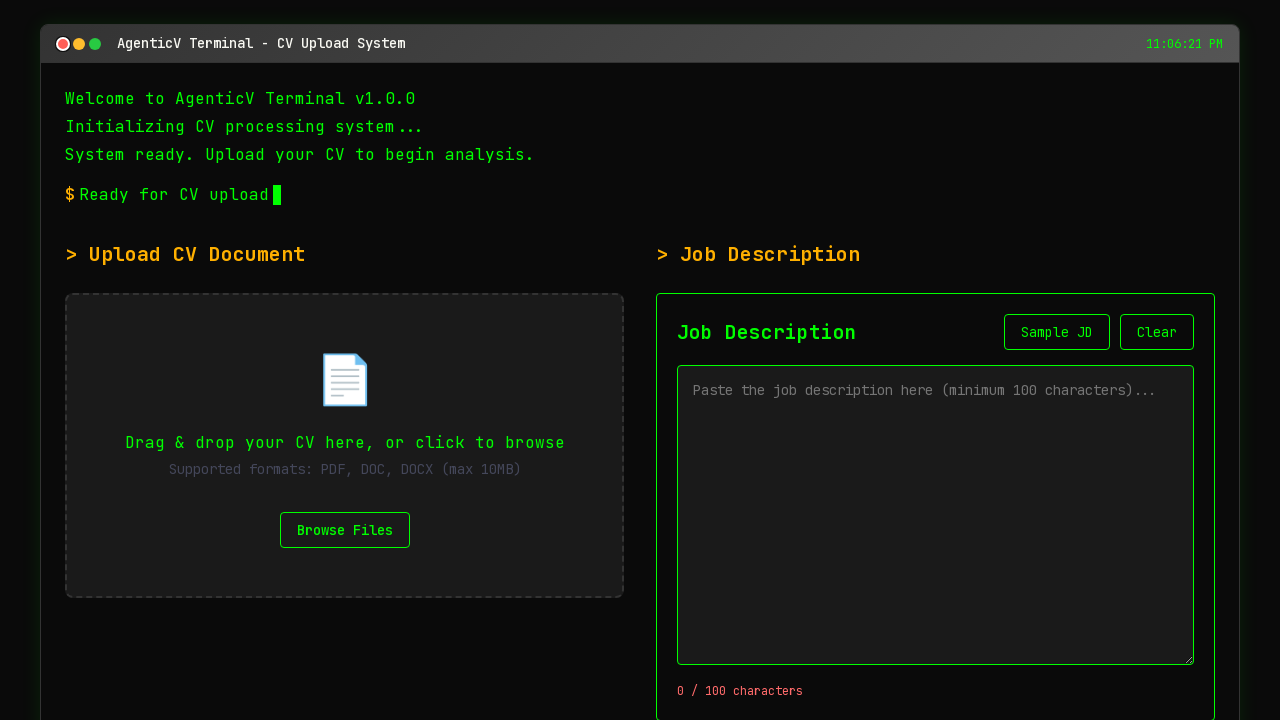